Tests opening a new window by clicking a button, switches to the new window, and verifies that the document list contains "Document 2"

Starting URL: https://skryabin.com/market/quote.html

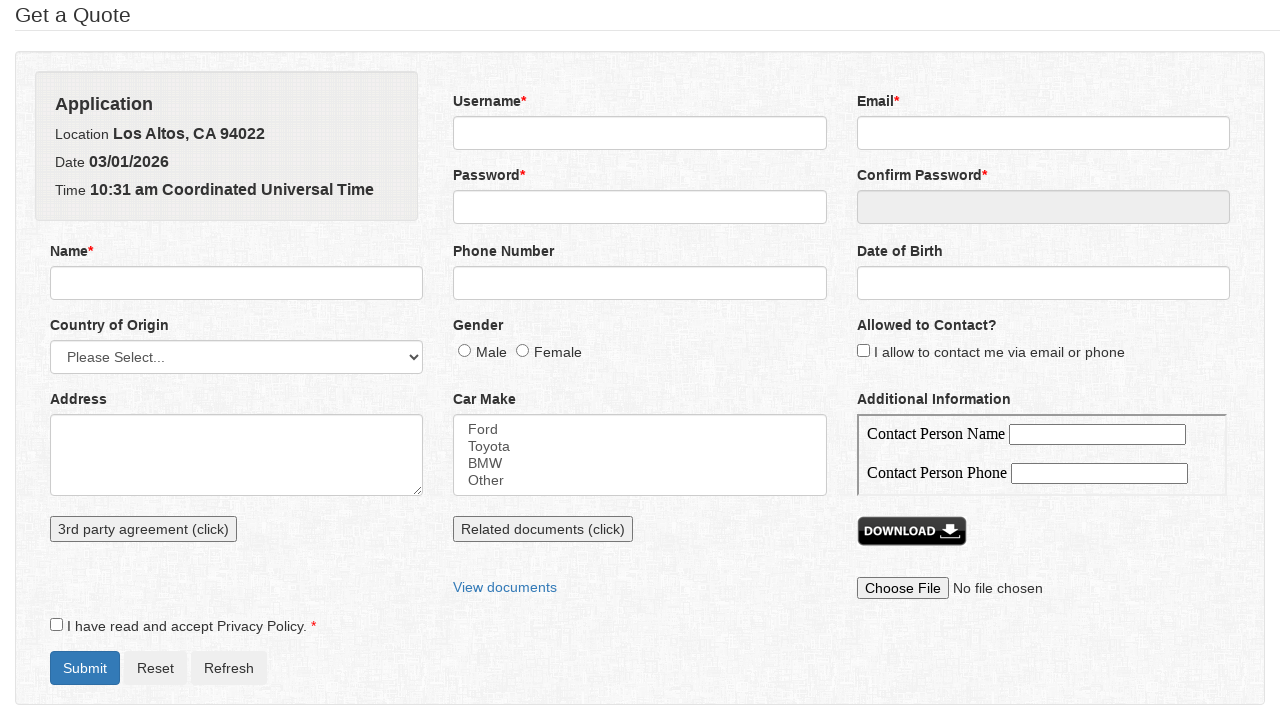

Clicked button to open new window at (543, 529) on xpath=//button[contains(@onclick,'new')]
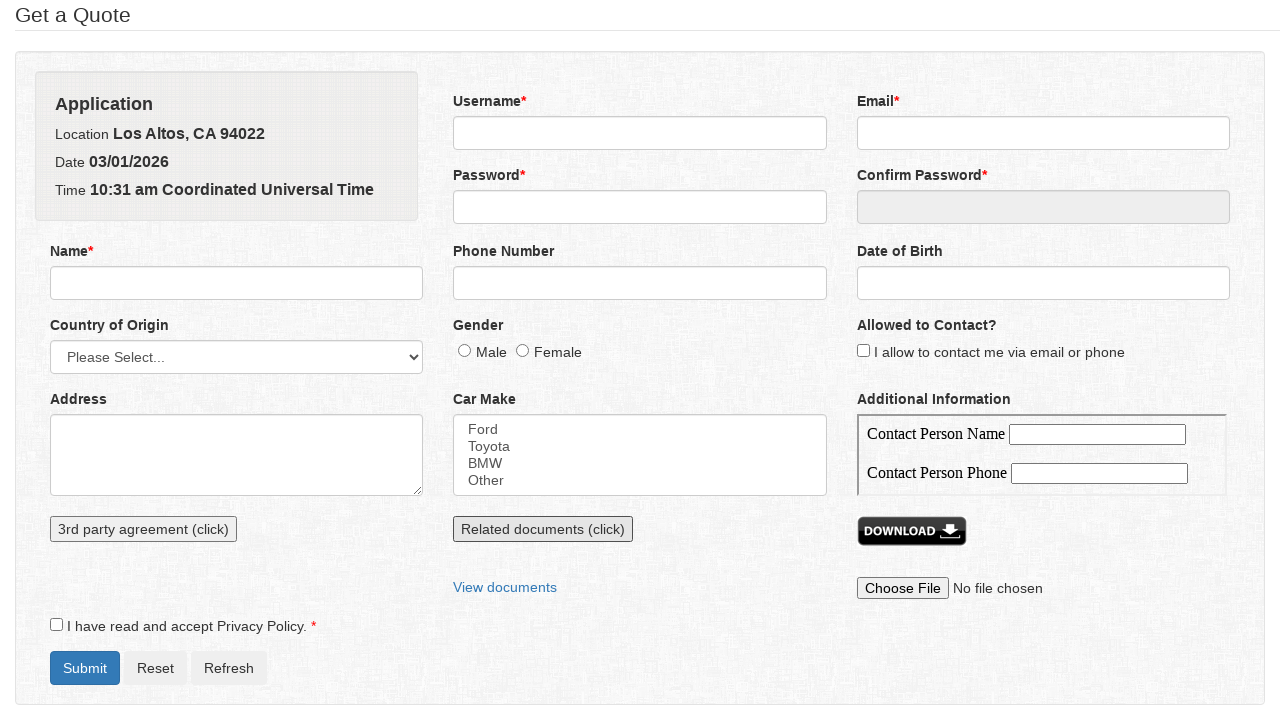

New window opened and reference obtained
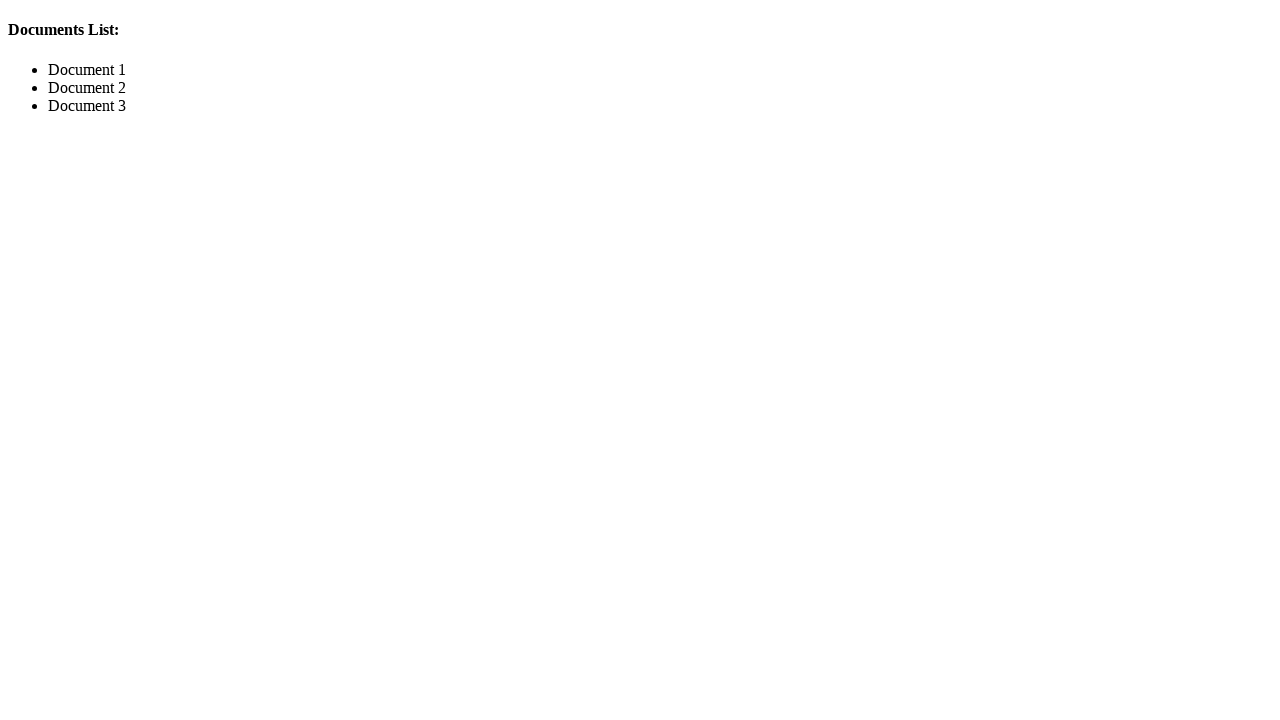

New window loaded completely
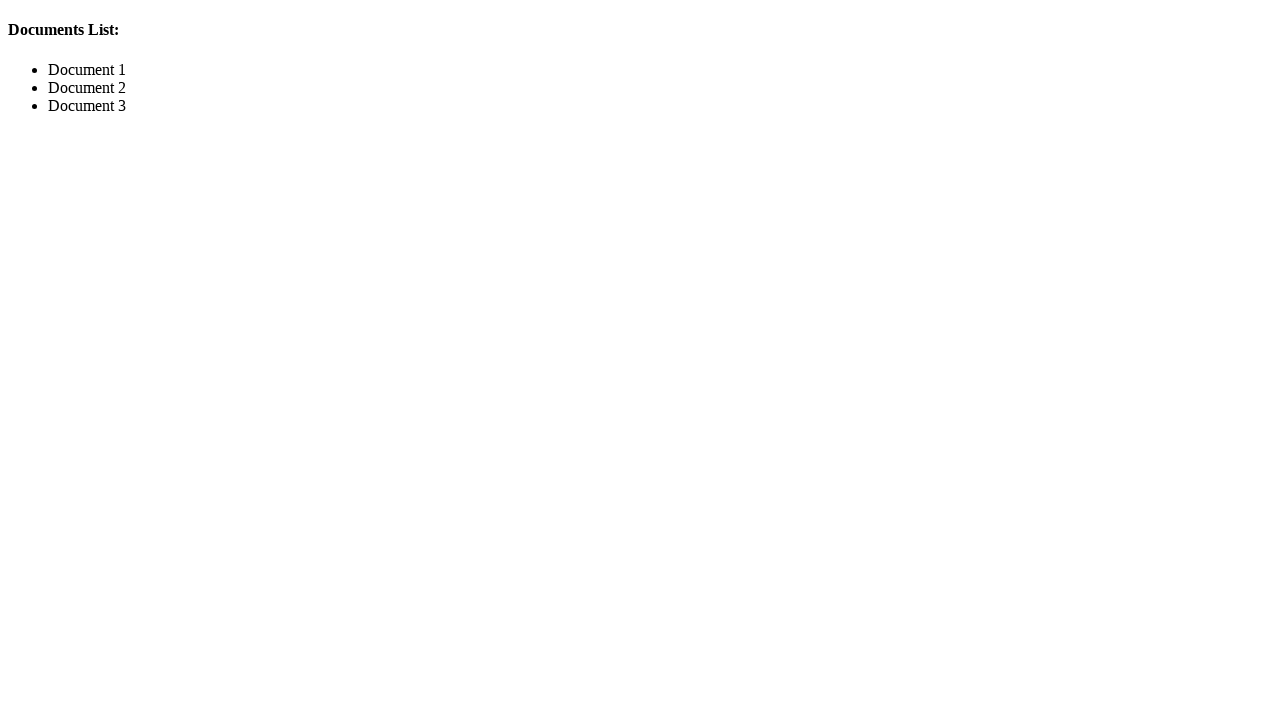

Retrieved document list text from new window
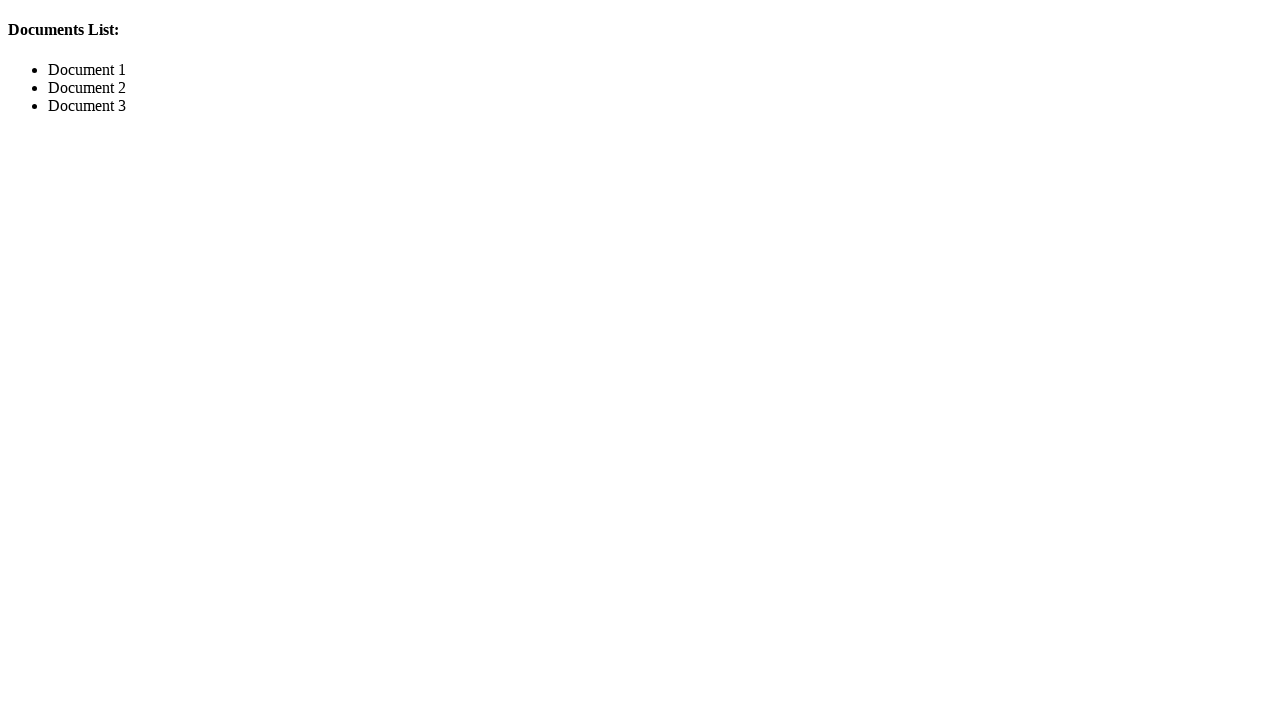

Verified that document list contains 'Document 2'
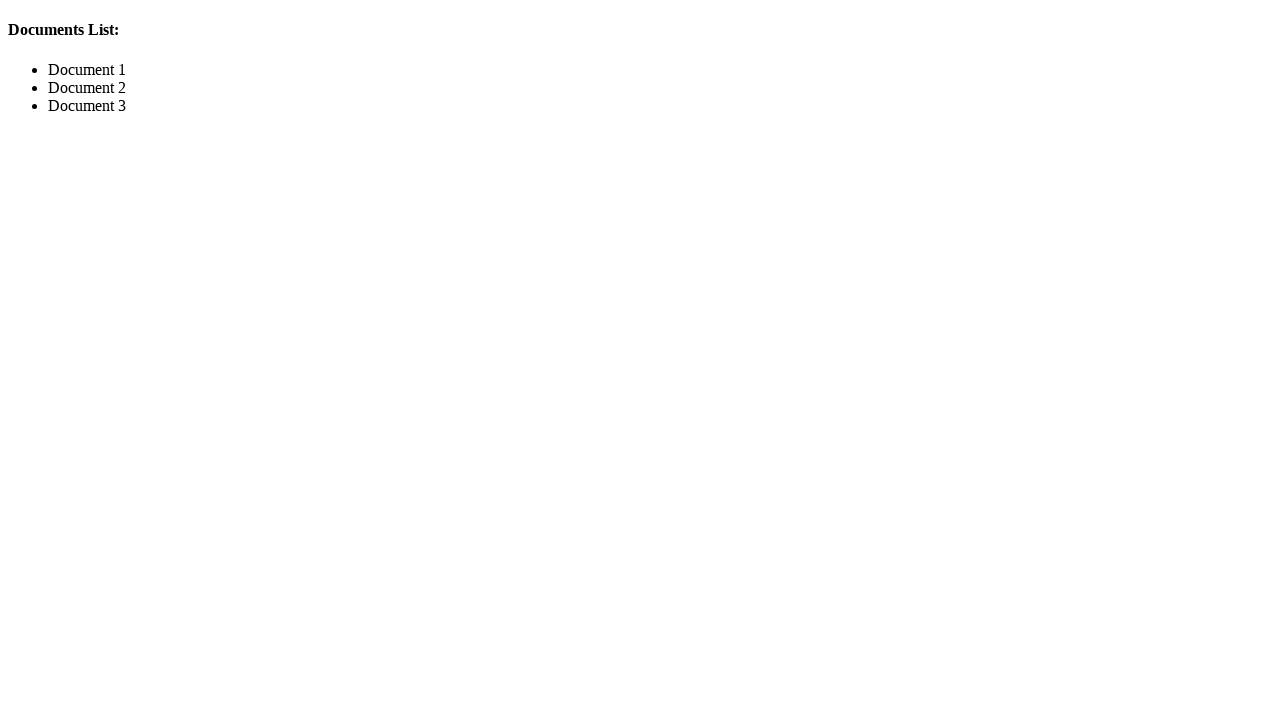

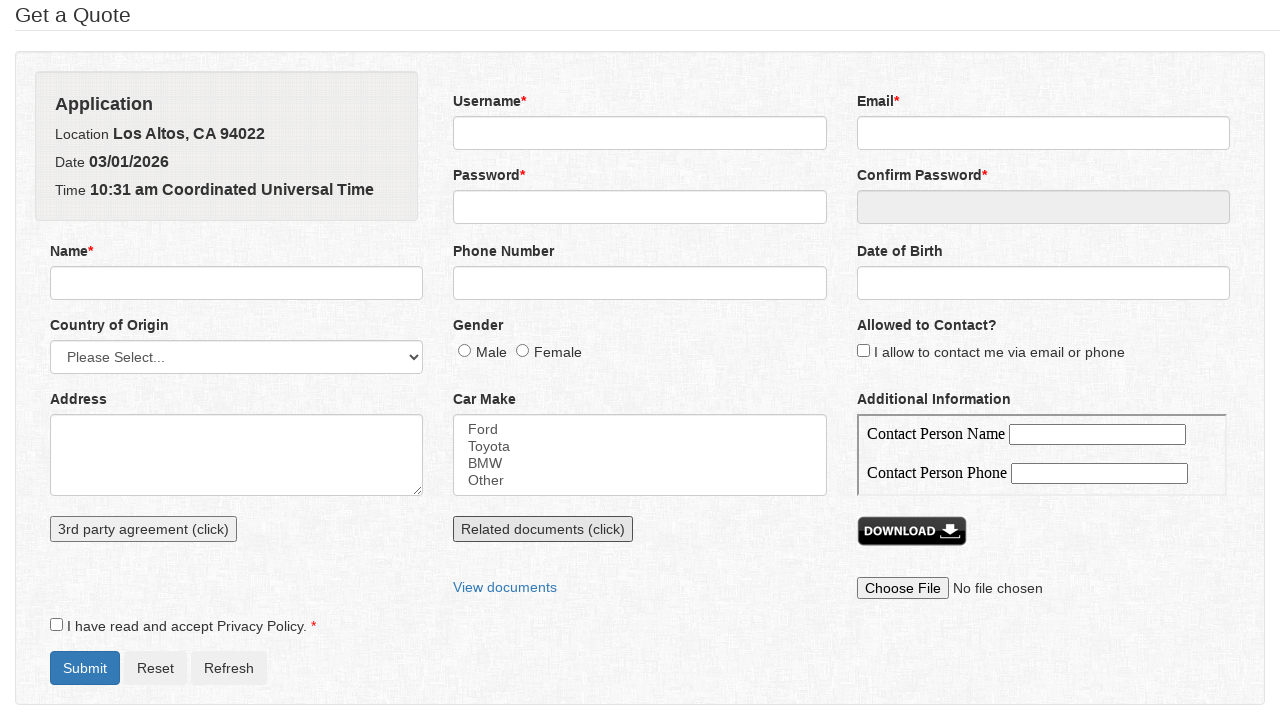